Tests editing a todo item by double-clicking and changing its text

Starting URL: https://demo.playwright.dev/todomvc

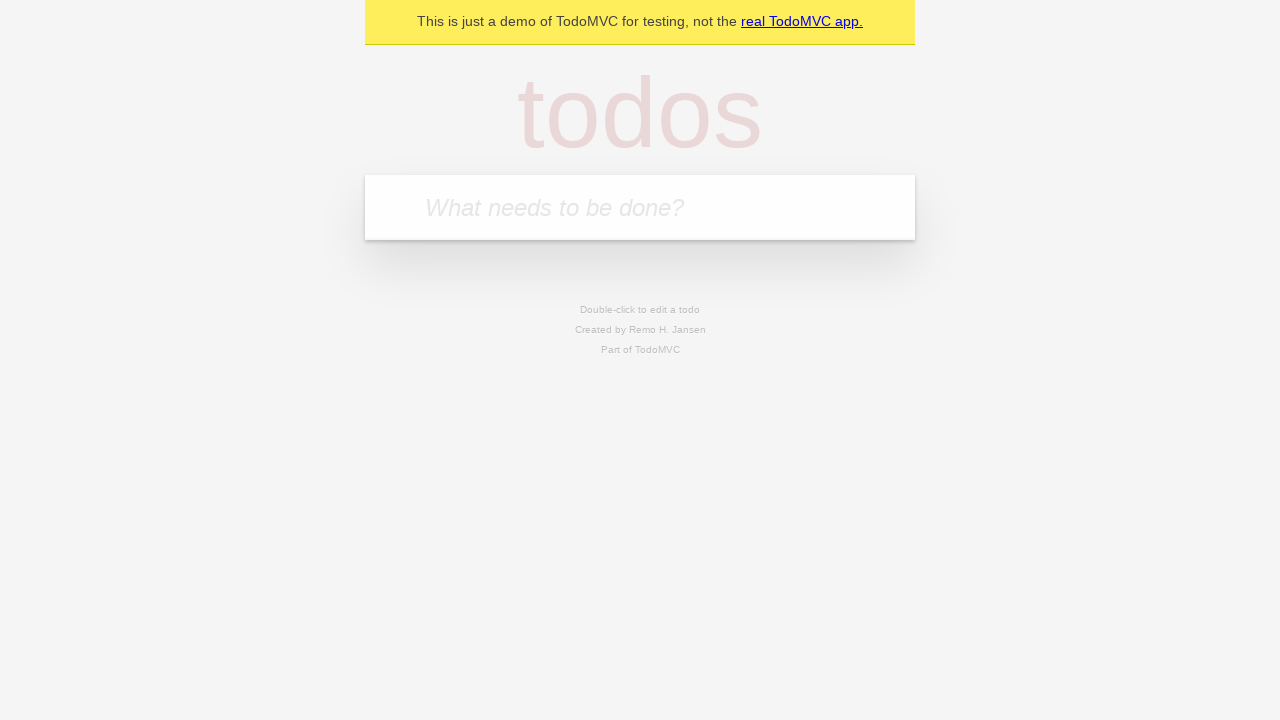

Filled todo input with 'buy some cheese' on internal:attr=[placeholder="What needs to be done?"i]
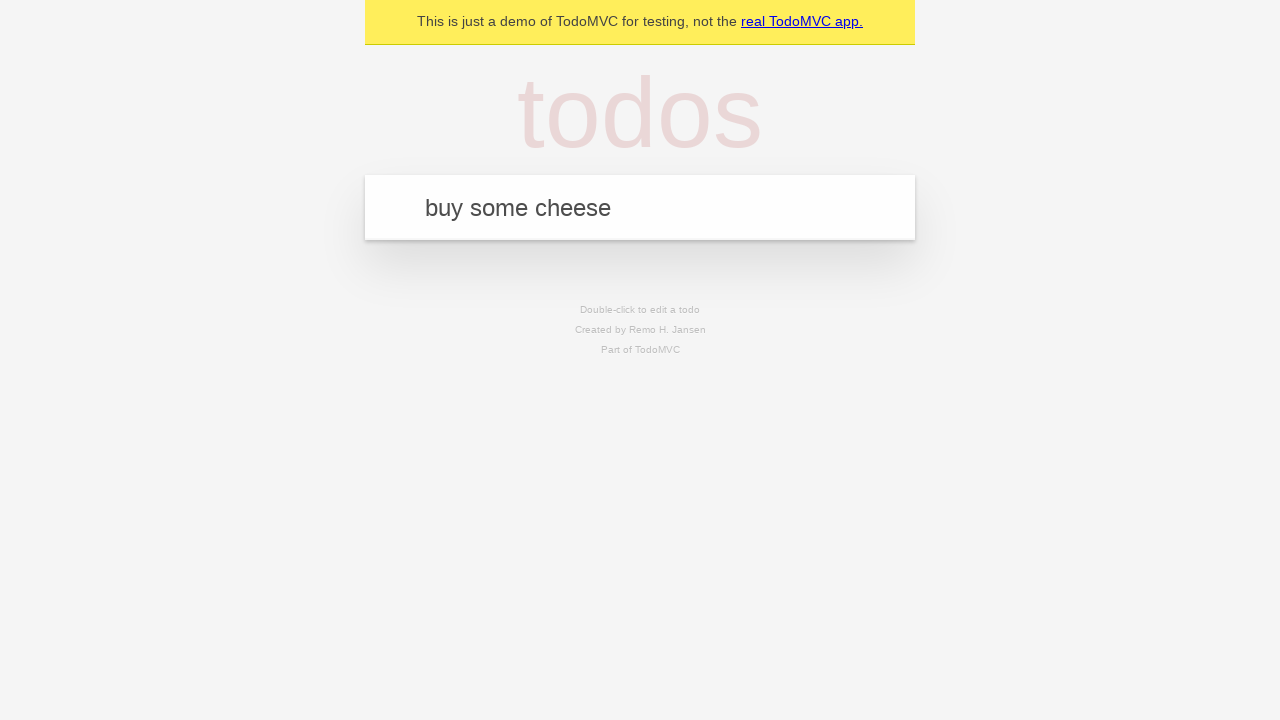

Pressed Enter to add todo 'buy some cheese' on internal:attr=[placeholder="What needs to be done?"i]
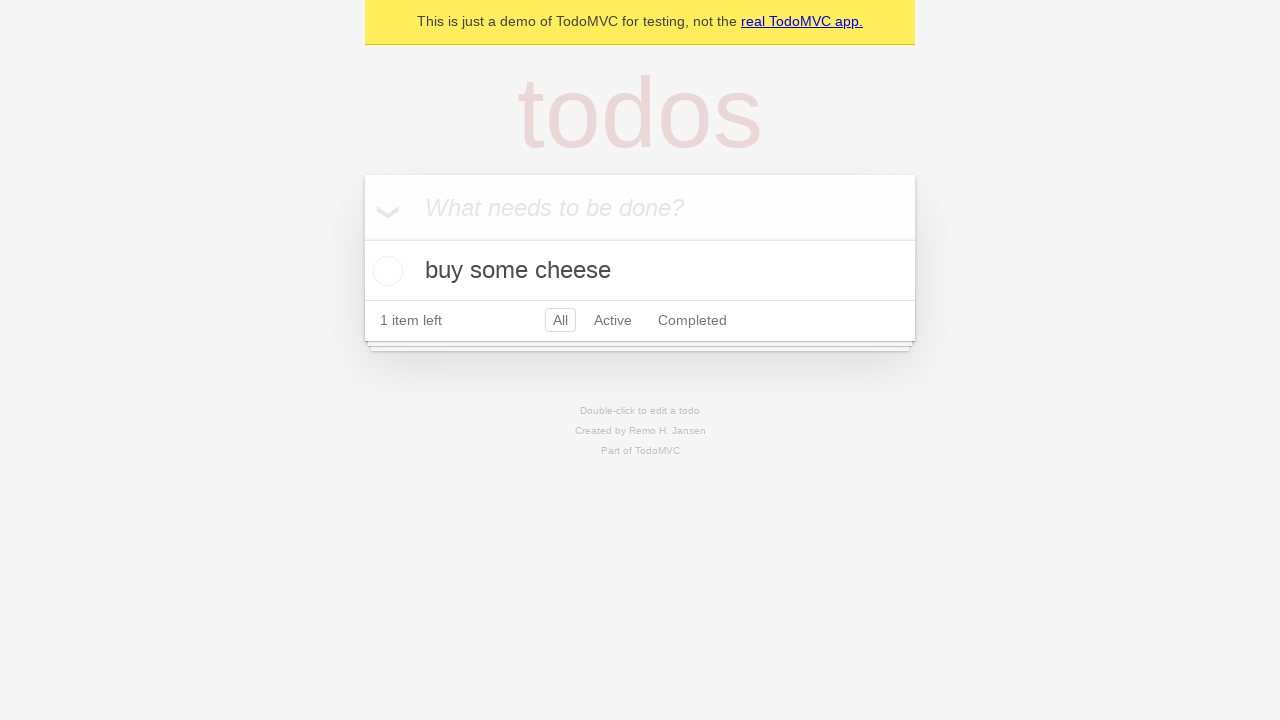

Filled todo input with 'feed the cat' on internal:attr=[placeholder="What needs to be done?"i]
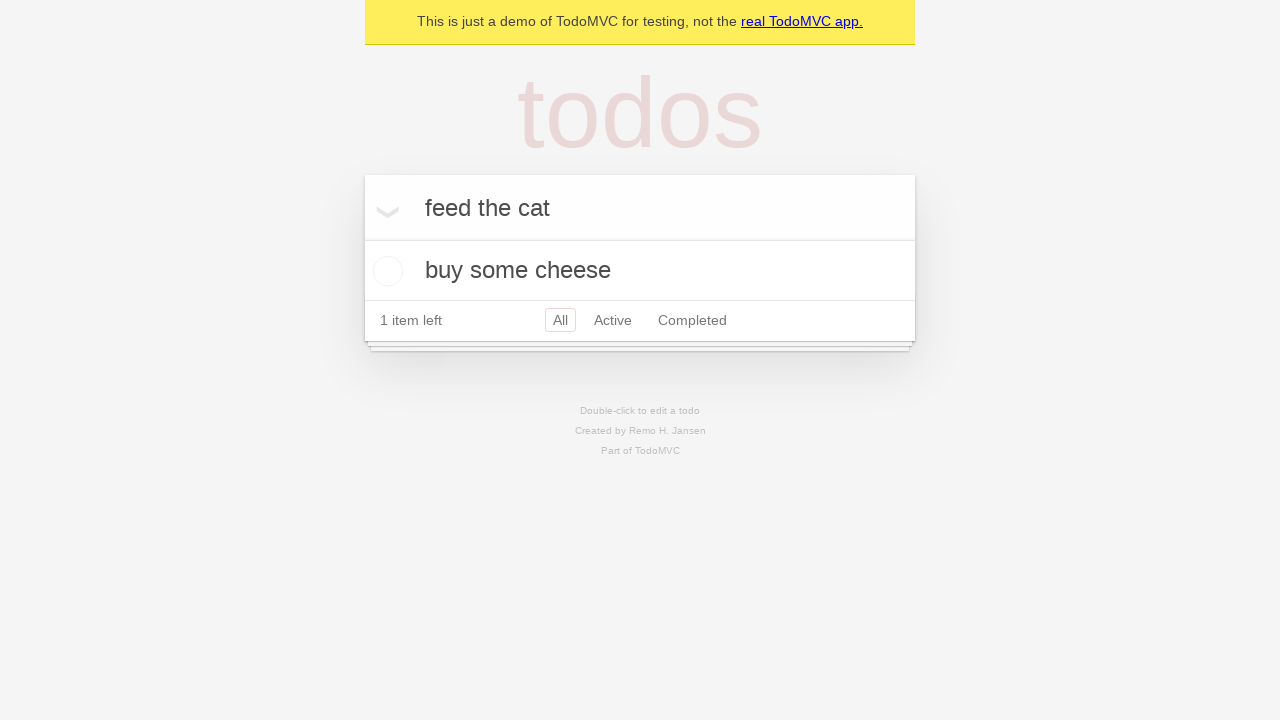

Pressed Enter to add todo 'feed the cat' on internal:attr=[placeholder="What needs to be done?"i]
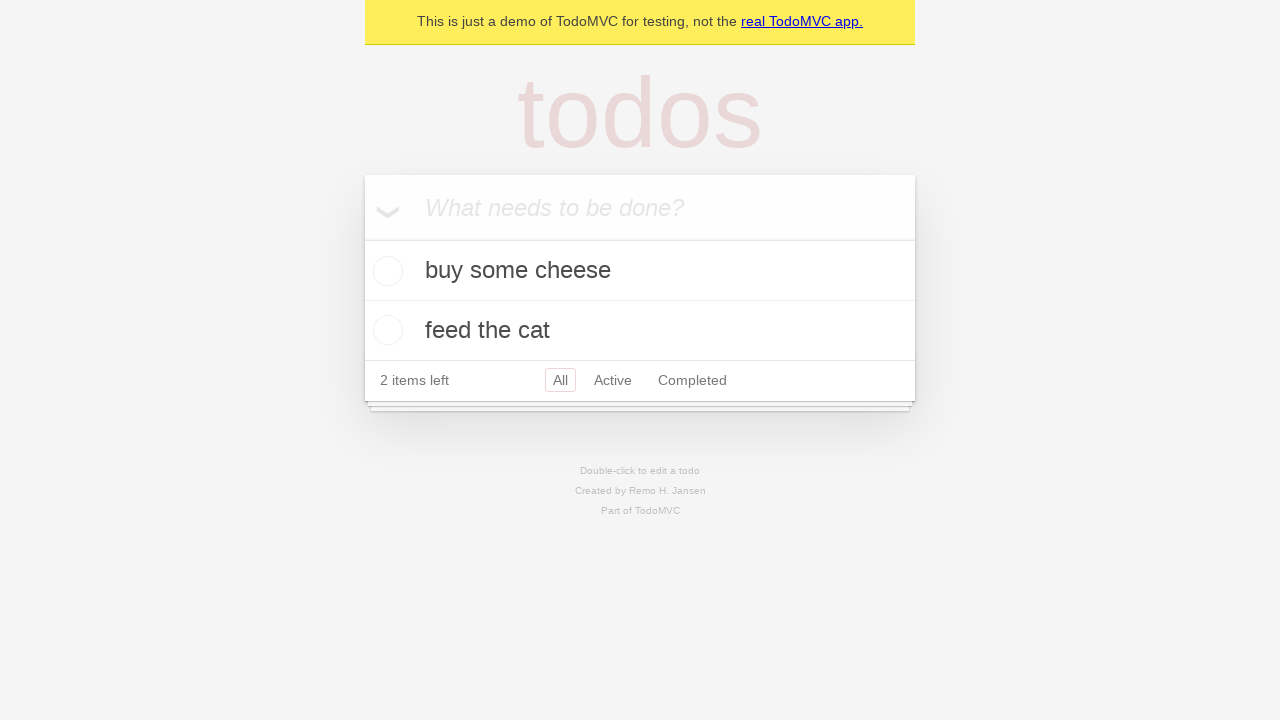

Filled todo input with 'book a doctors appointment' on internal:attr=[placeholder="What needs to be done?"i]
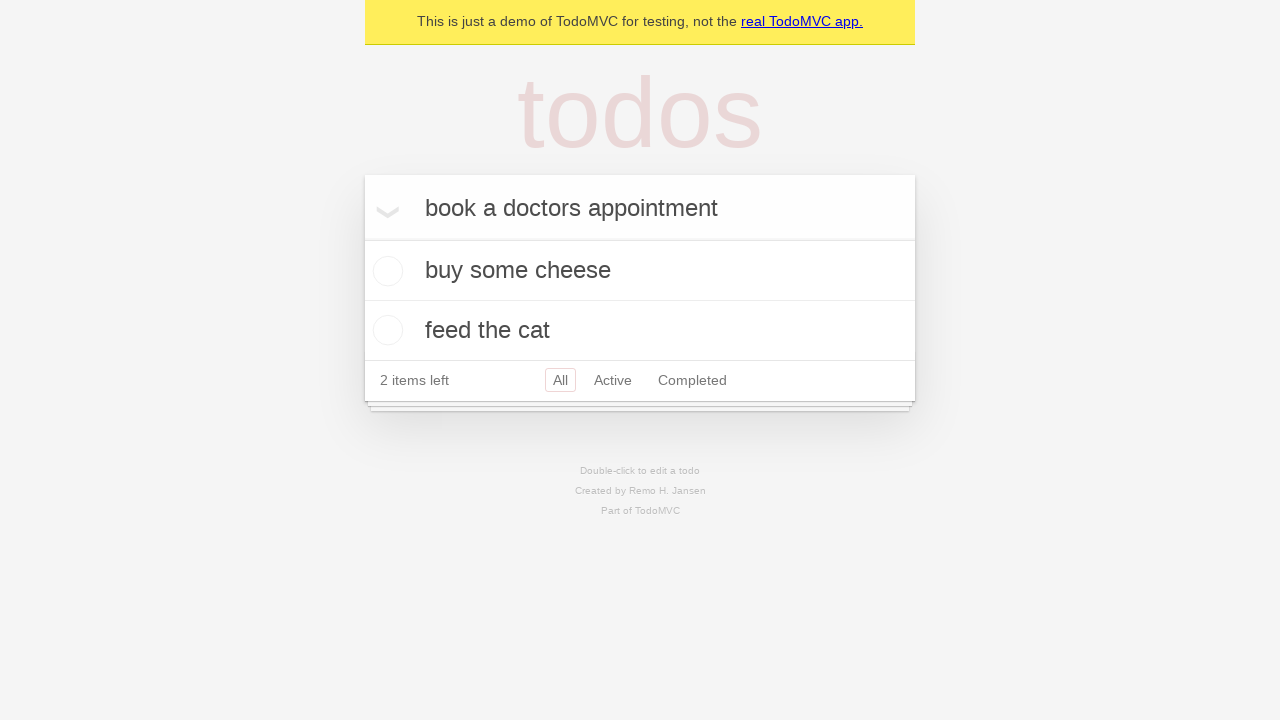

Pressed Enter to add todo 'book a doctors appointment' on internal:attr=[placeholder="What needs to be done?"i]
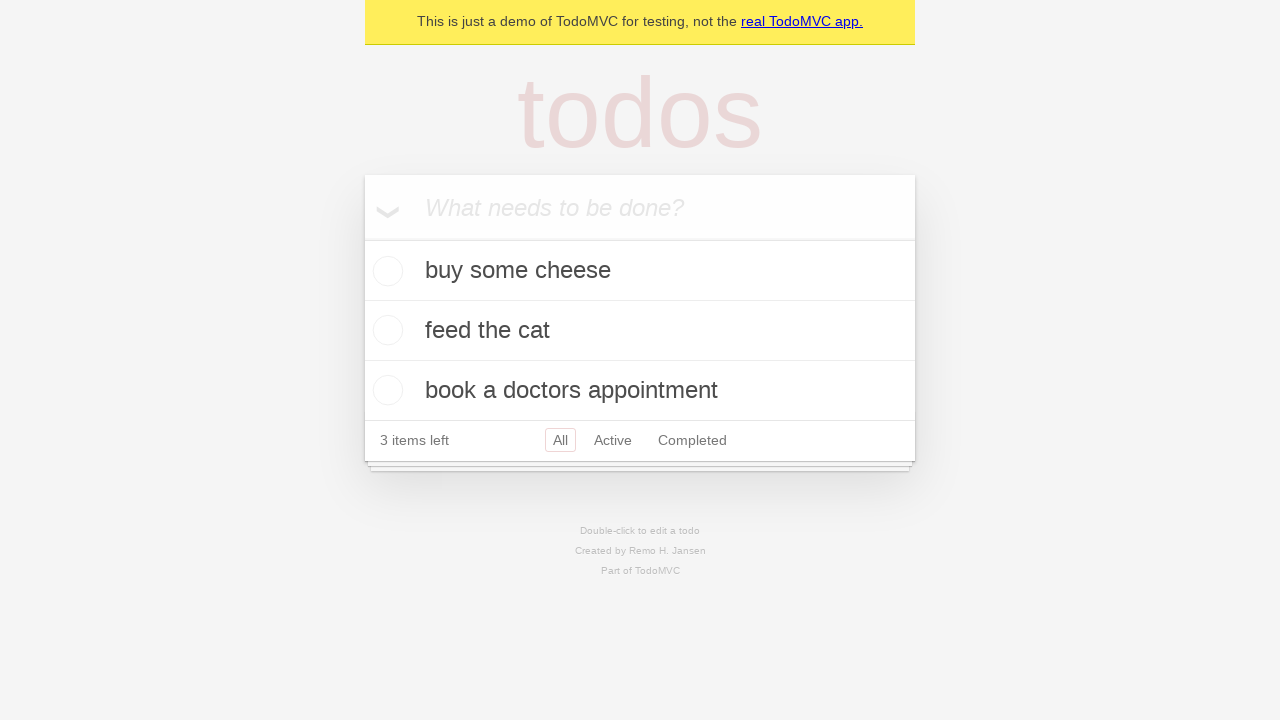

Waited for all 3 todo items to be loaded
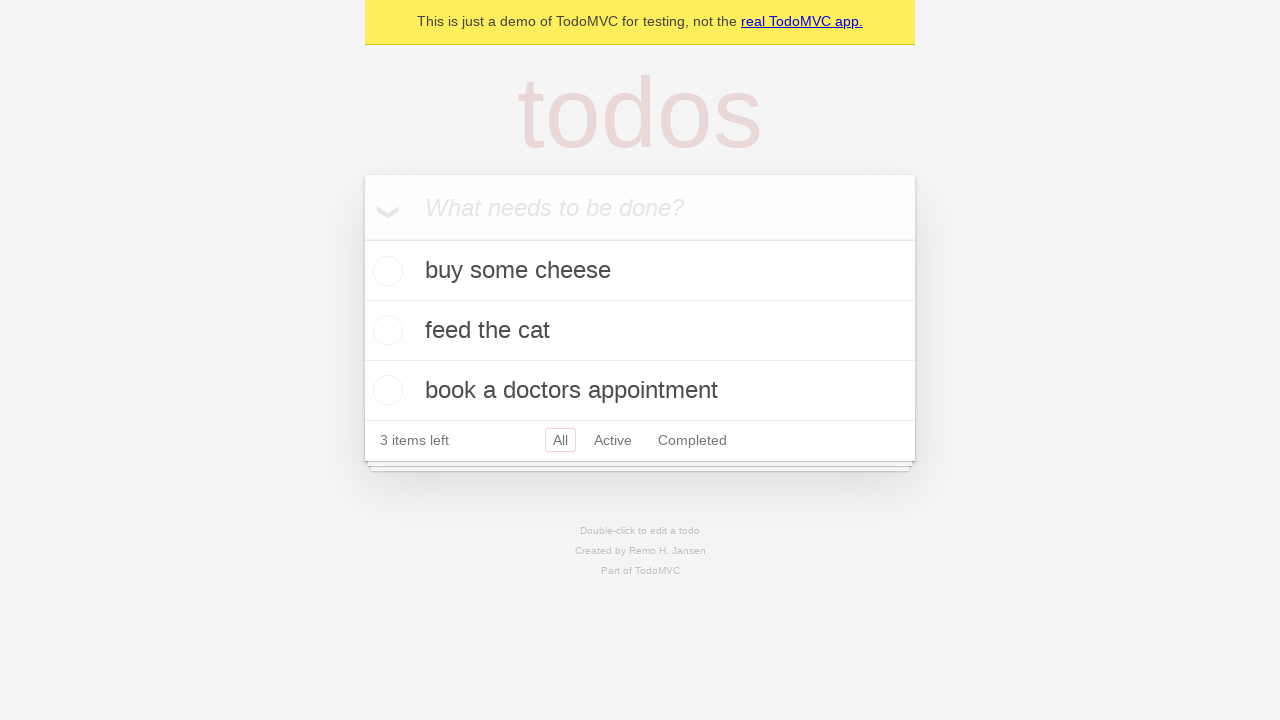

Double-clicked second todo item to enter edit mode at (640, 331) on internal:testid=[data-testid="todo-item"s] >> nth=1
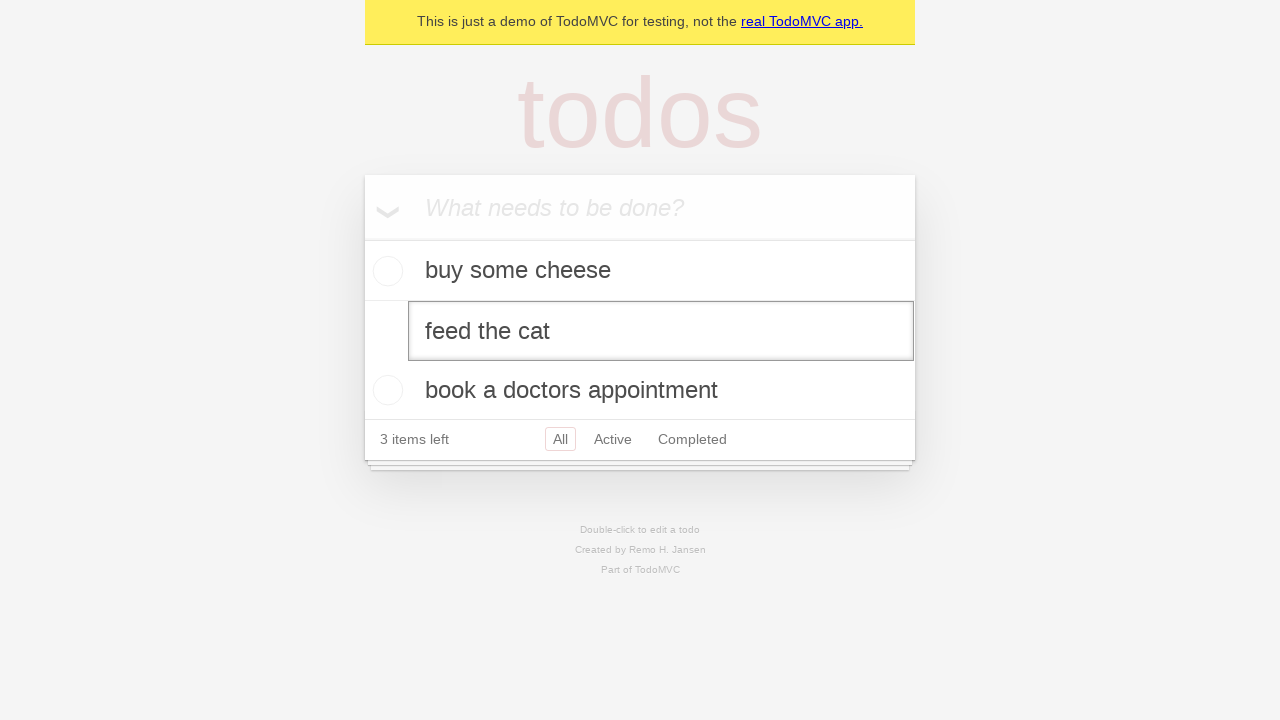

Filled edit input with new text 'buy some sausages' on internal:testid=[data-testid="todo-item"s] >> nth=1 >> internal:role=textbox[nam
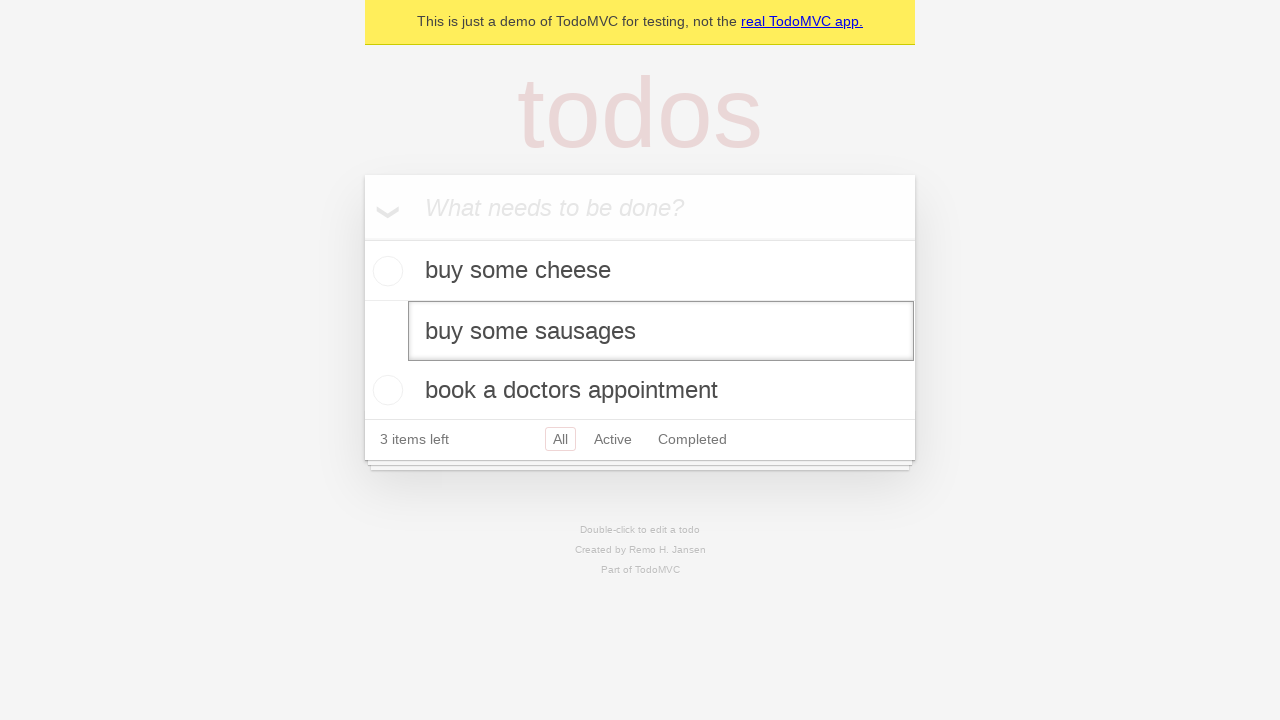

Pressed Enter to confirm the edited todo text on internal:testid=[data-testid="todo-item"s] >> nth=1 >> internal:role=textbox[nam
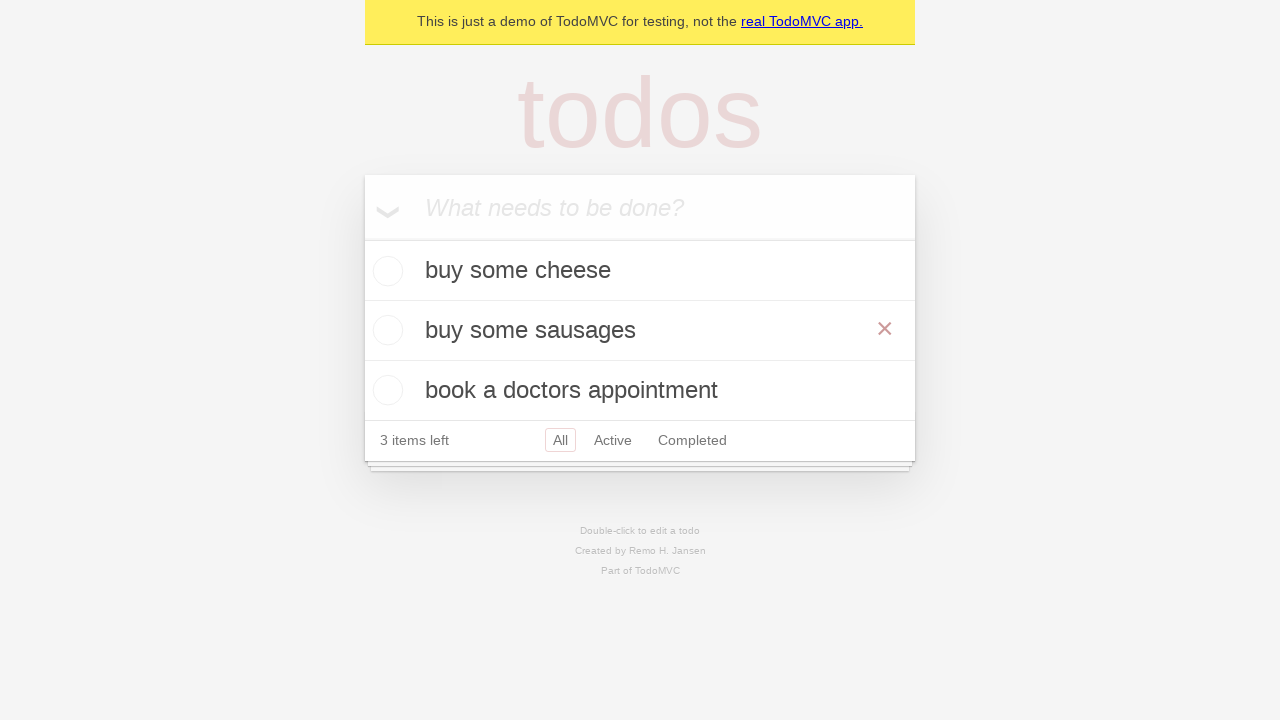

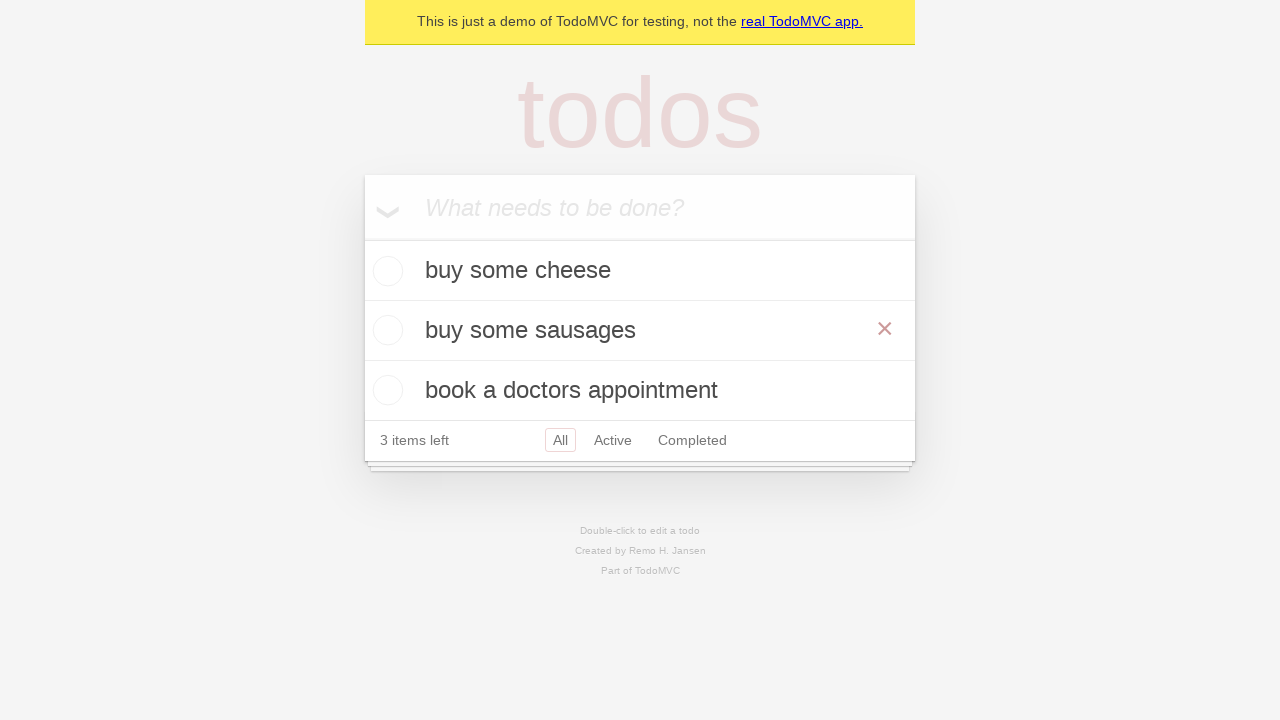